Tests various UI interactions including hiding/showing elements, handling JavaScript dialog popups, hovering over elements, and interacting with content inside an iframe.

Starting URL: https://rahulshettyacademy.com/AutomationPractice/

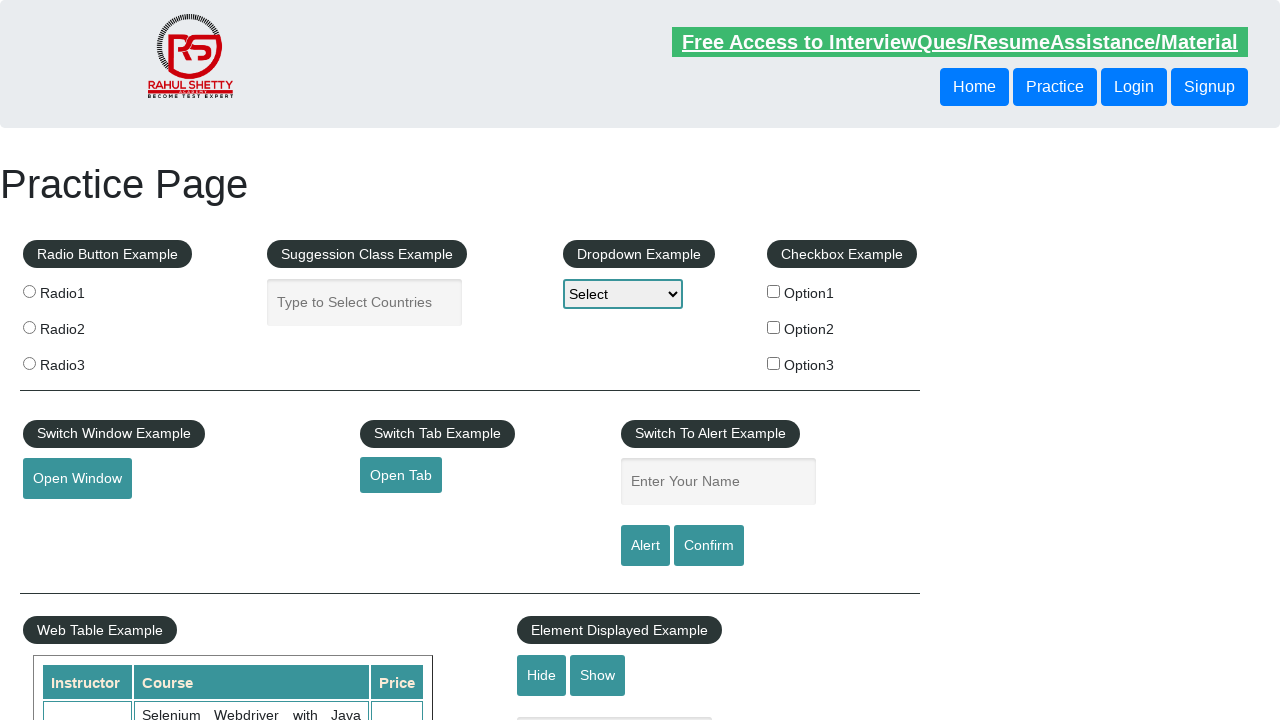

Verified text box is initially visible
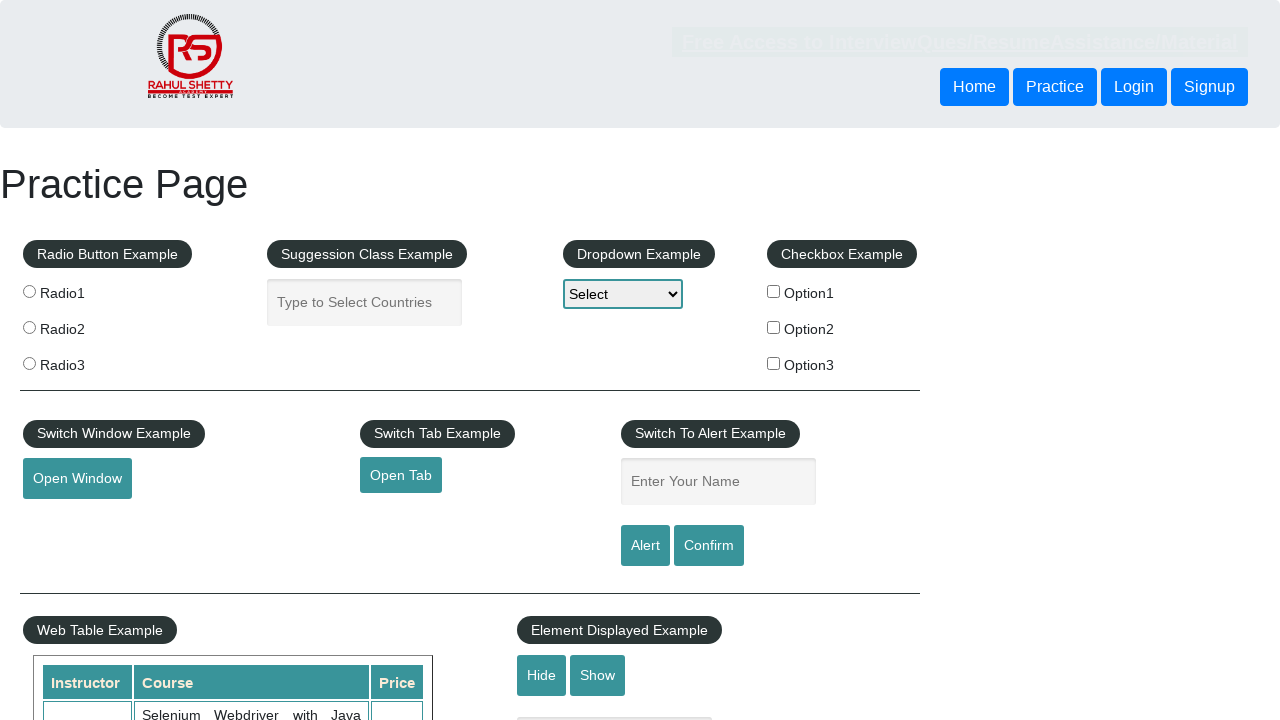

Clicked hide button to hide text box at (542, 675) on #hide-textbox
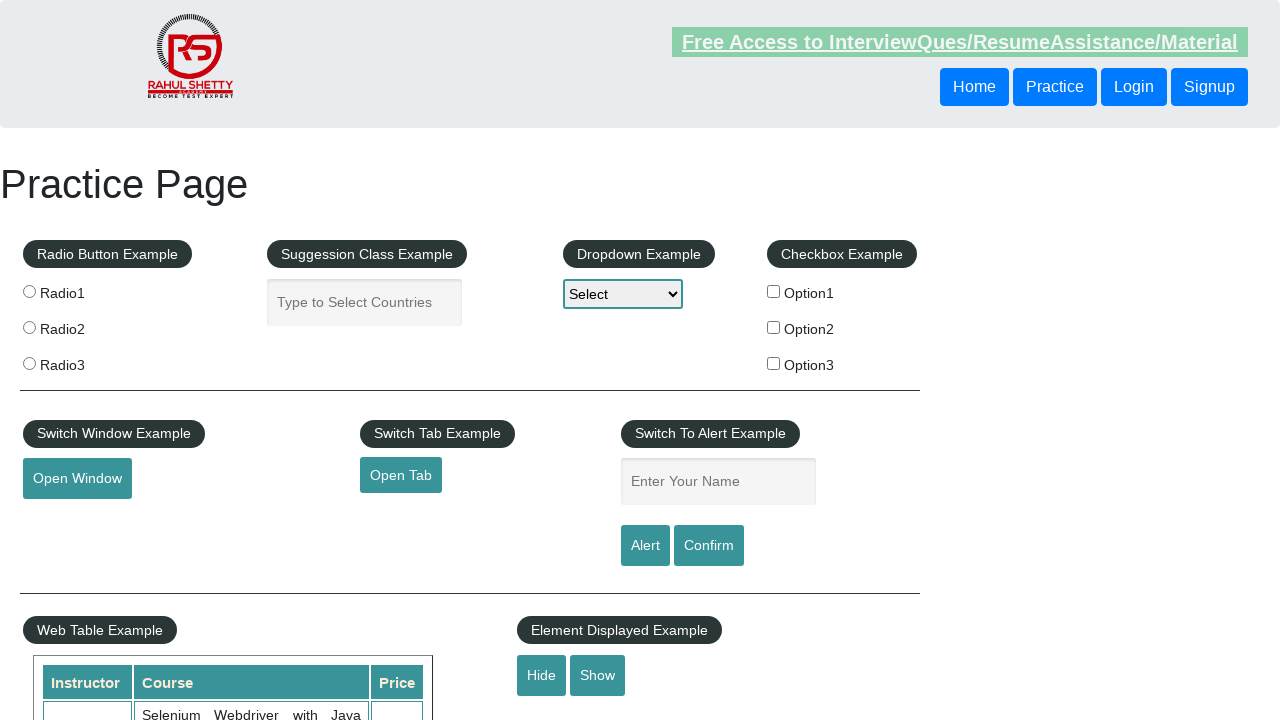

Verified text box is now hidden
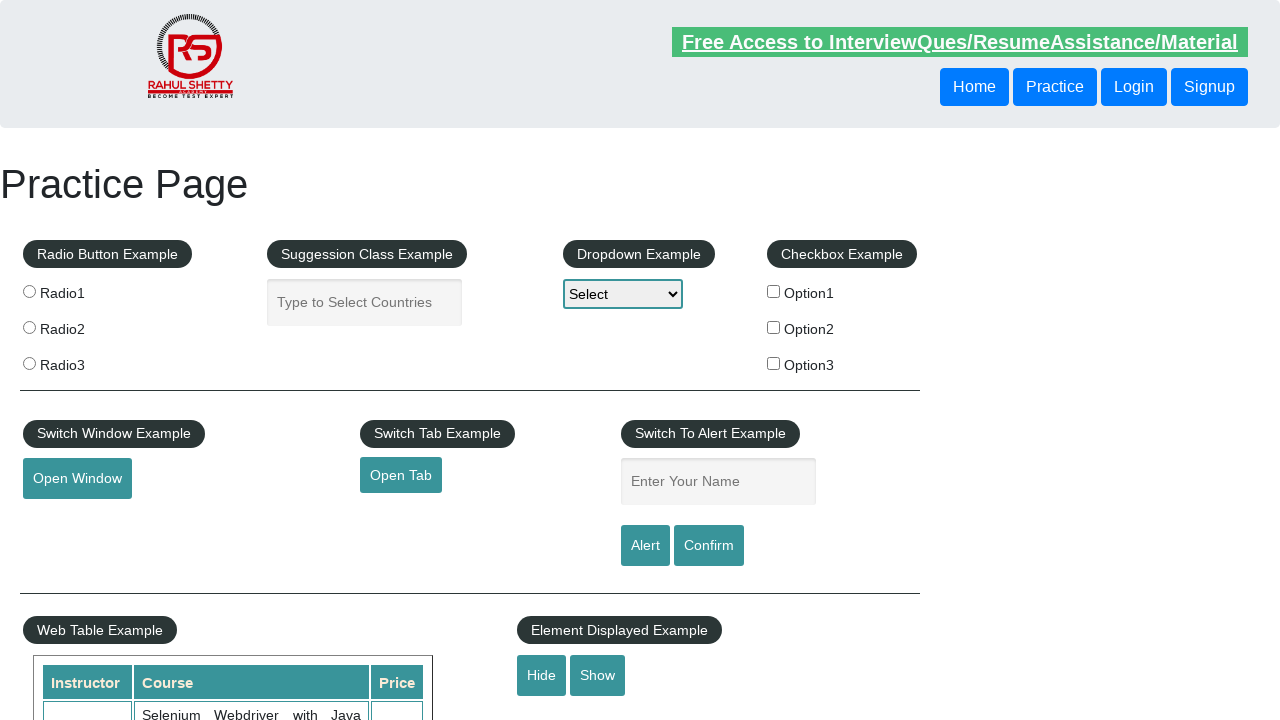

Set up dialog handler to accept JavaScript dialogs
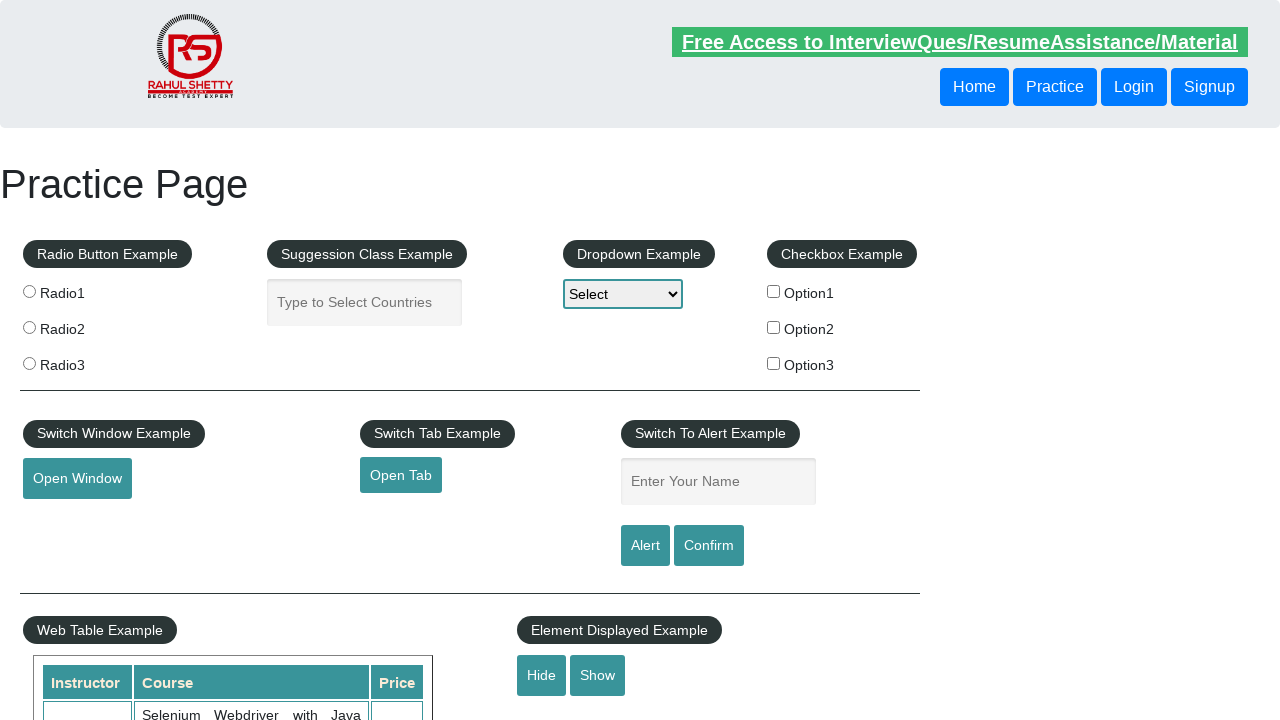

Clicked confirm button and accepted JavaScript dialog at (709, 546) on #confirmbtn
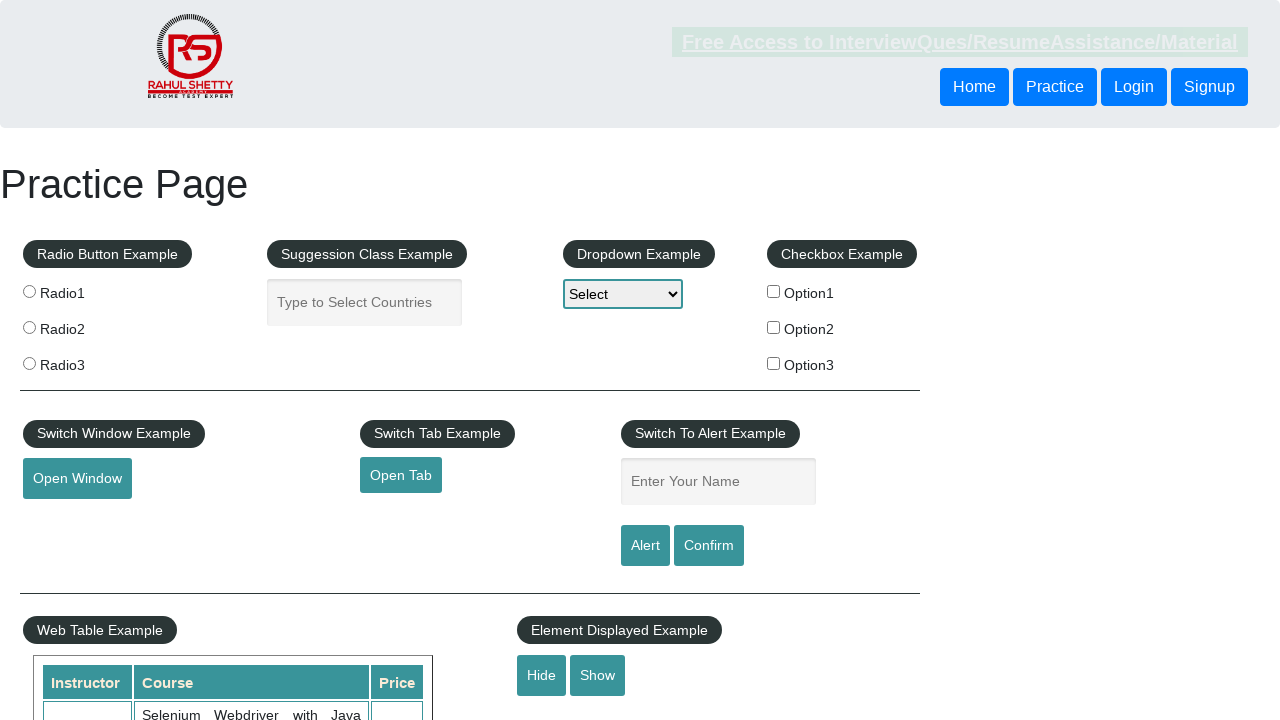

Hovered over mouse hover element to reveal submenu at (83, 361) on #mousehover
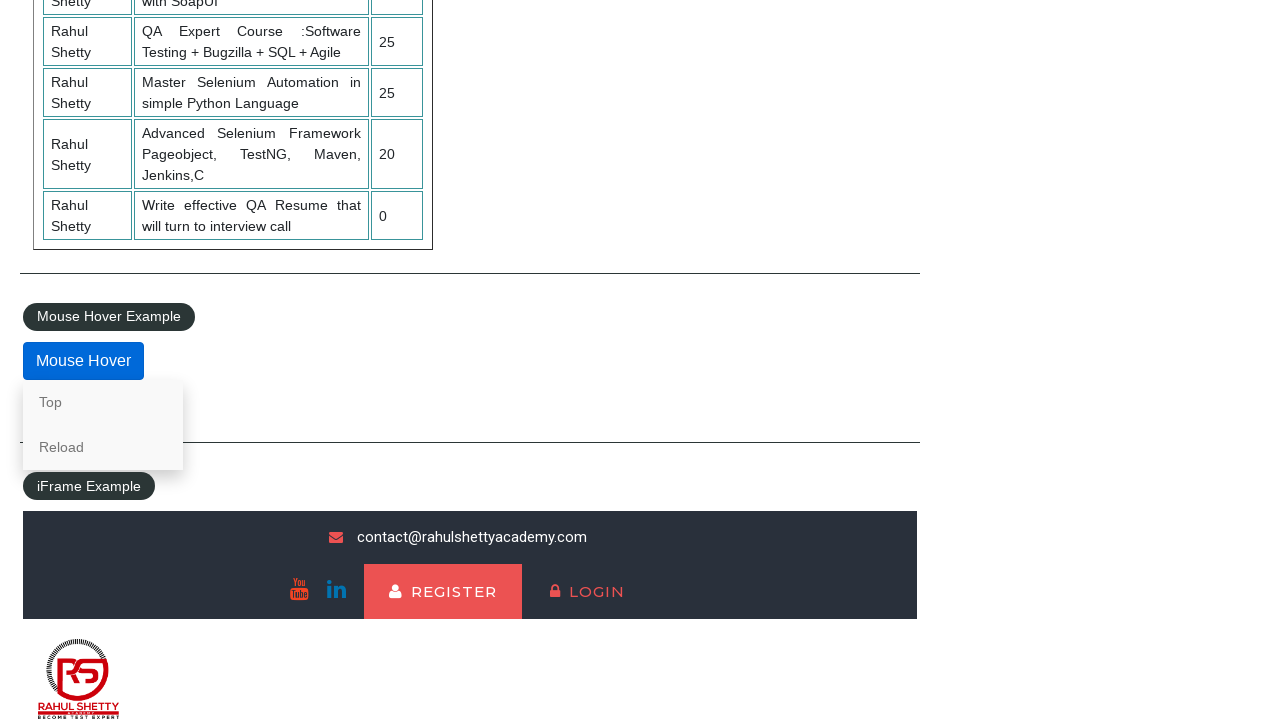

Clicked lifetime access link inside iframe at (307, 675) on #courses-iframe >> internal:control=enter-frame >> li a[href*='lifetime-access']
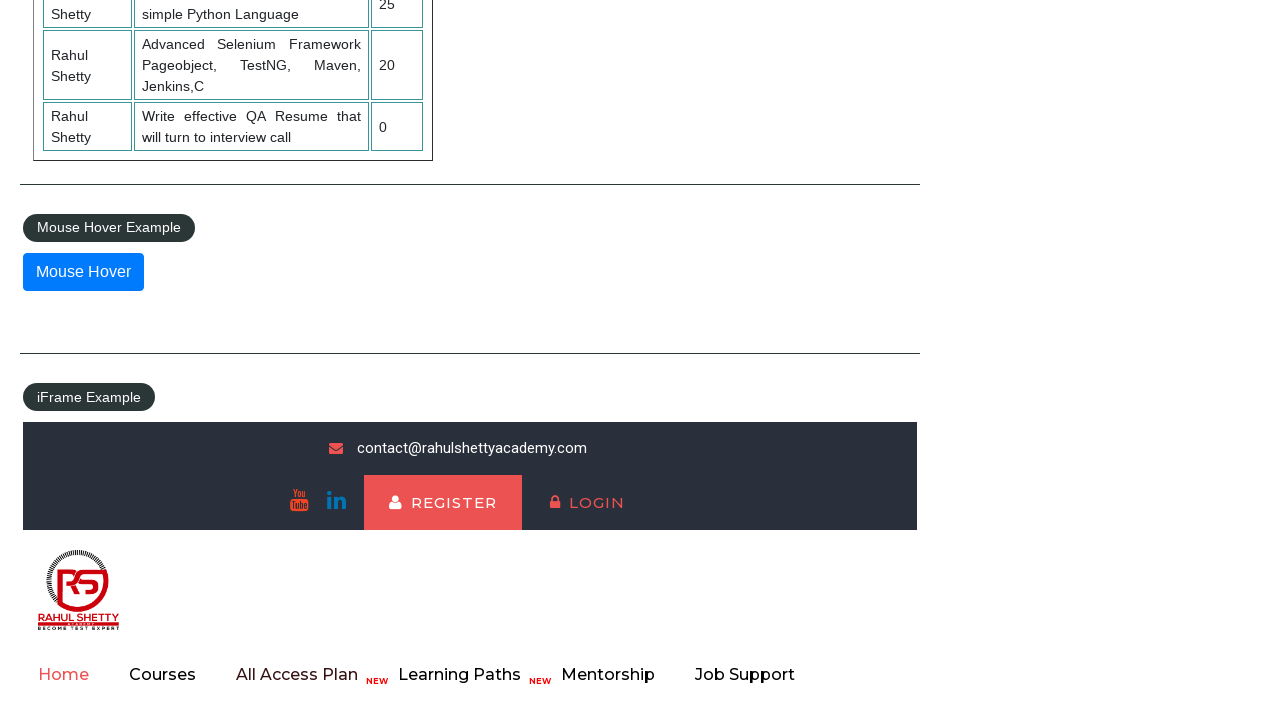

Verified text element in iframe is visible
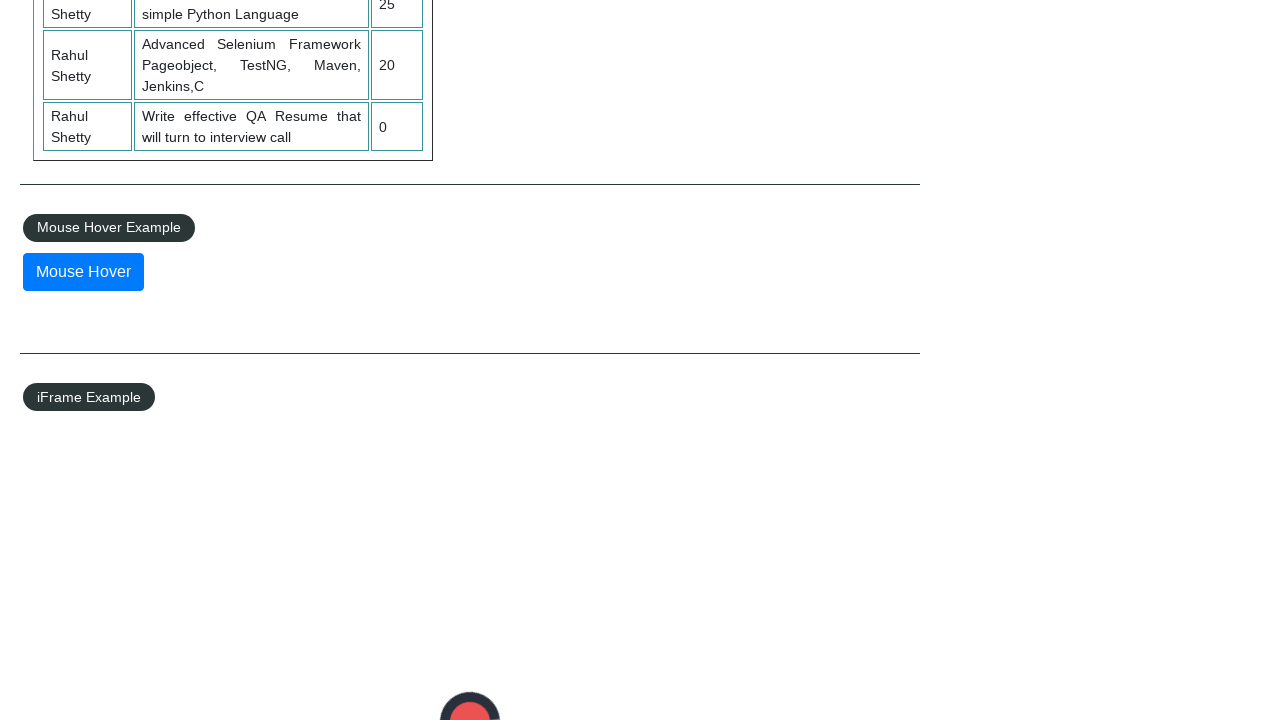

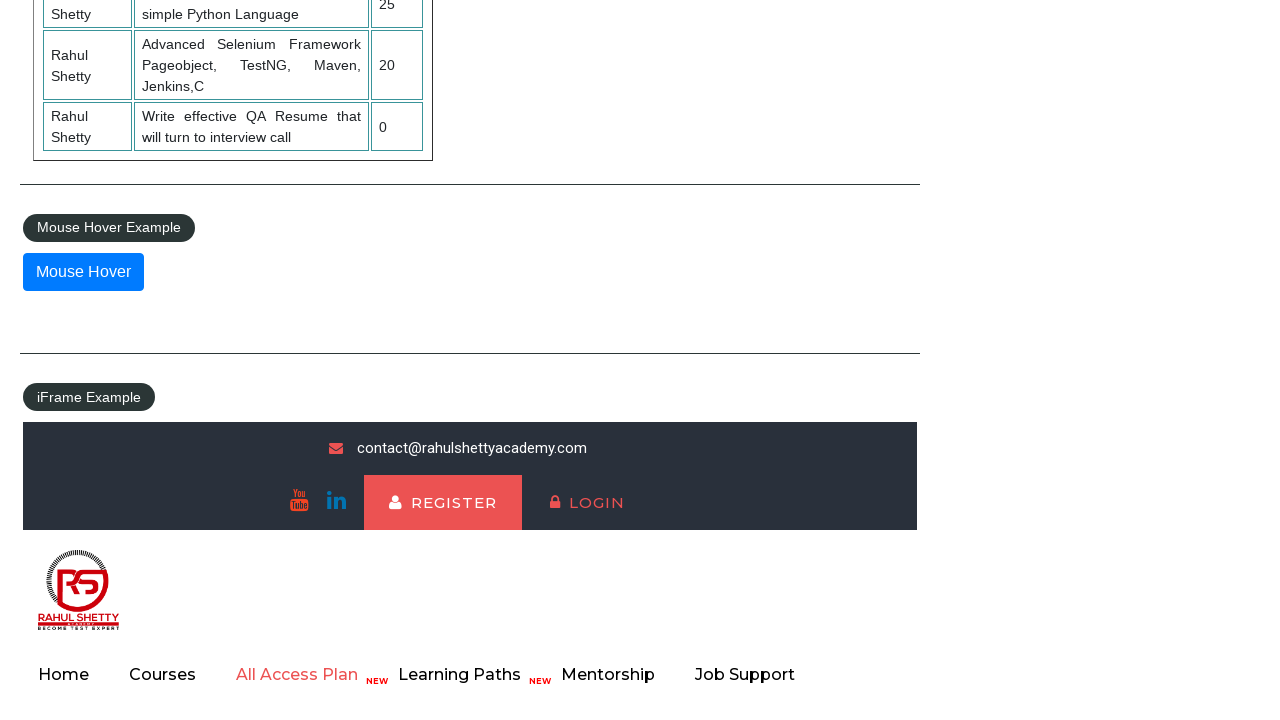